Tests scoped element selection by finding links within the footer section, opens each link in a new tab using keyboard shortcuts, and then switches through all opened browser windows/tabs.

Starting URL: https://qaclickacademy.com/practice.php/

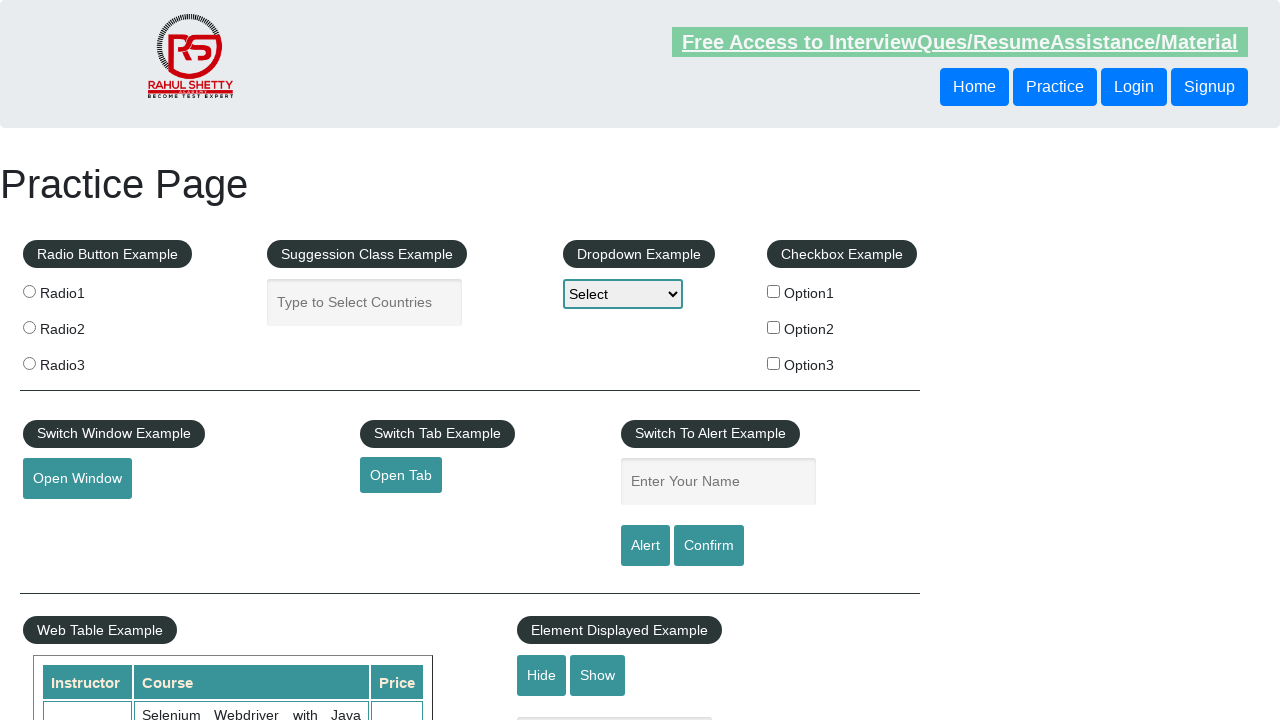

Waited for footer element (#gf-BIG) to load
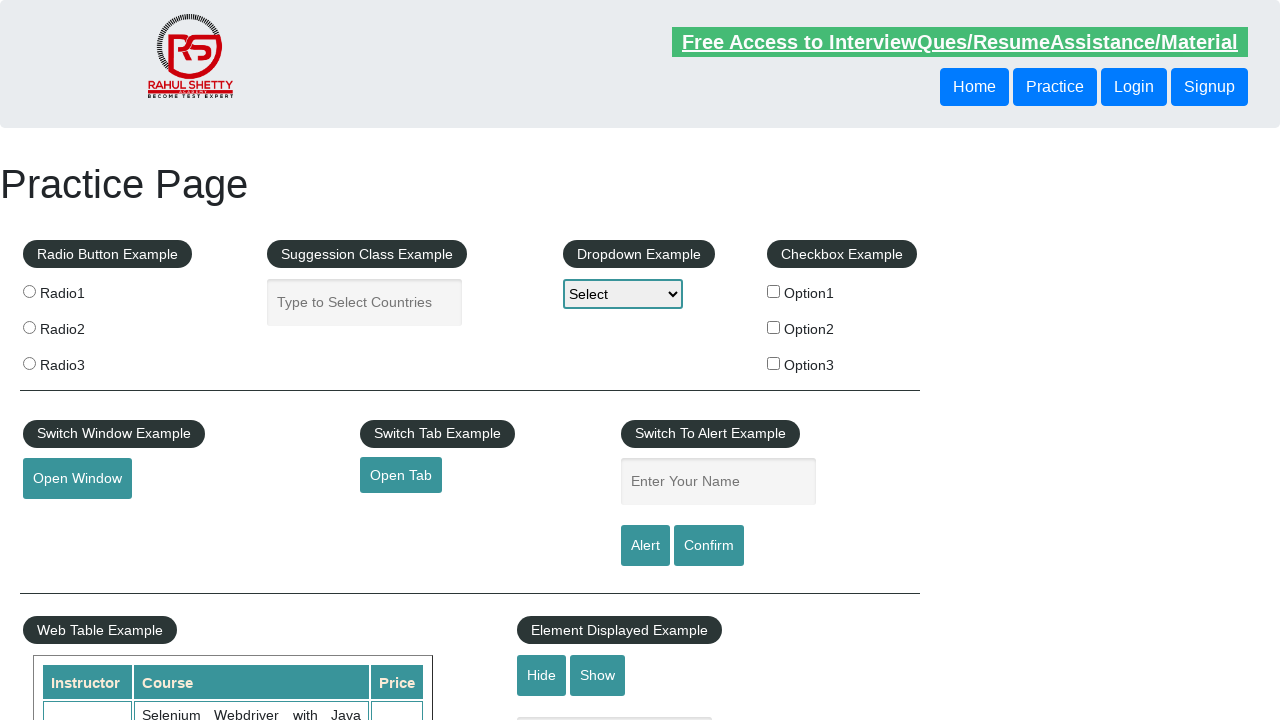

Waited for first column of footer links to load
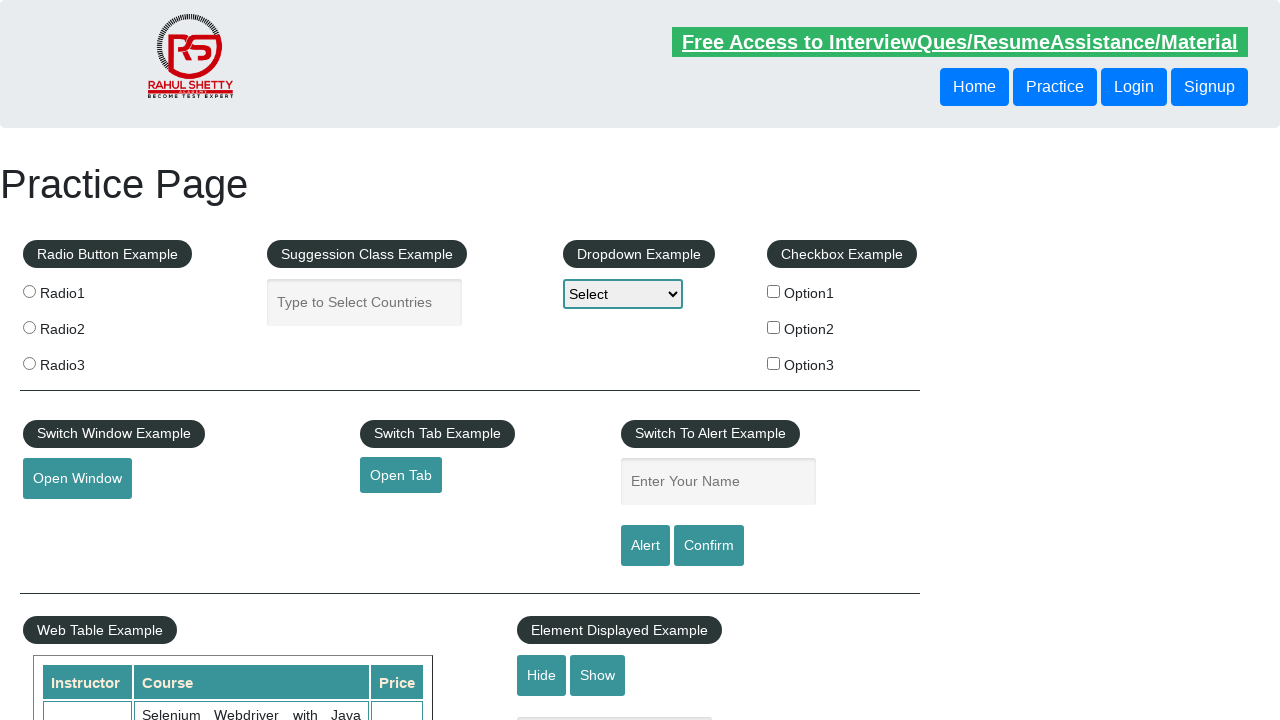

Found 5 links in the first footer column
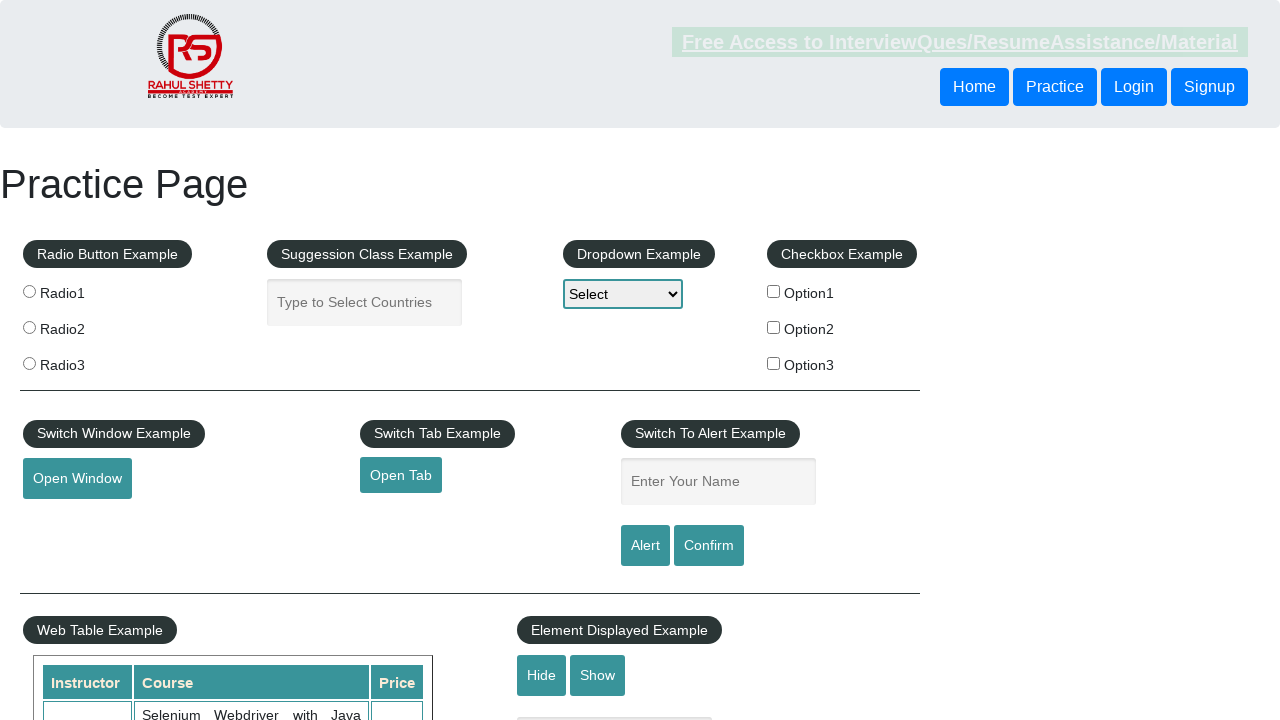

Opened link 1 in a new tab using Ctrl+Enter on #gf-BIG table tbody tr td:first-child ul a >> nth=1
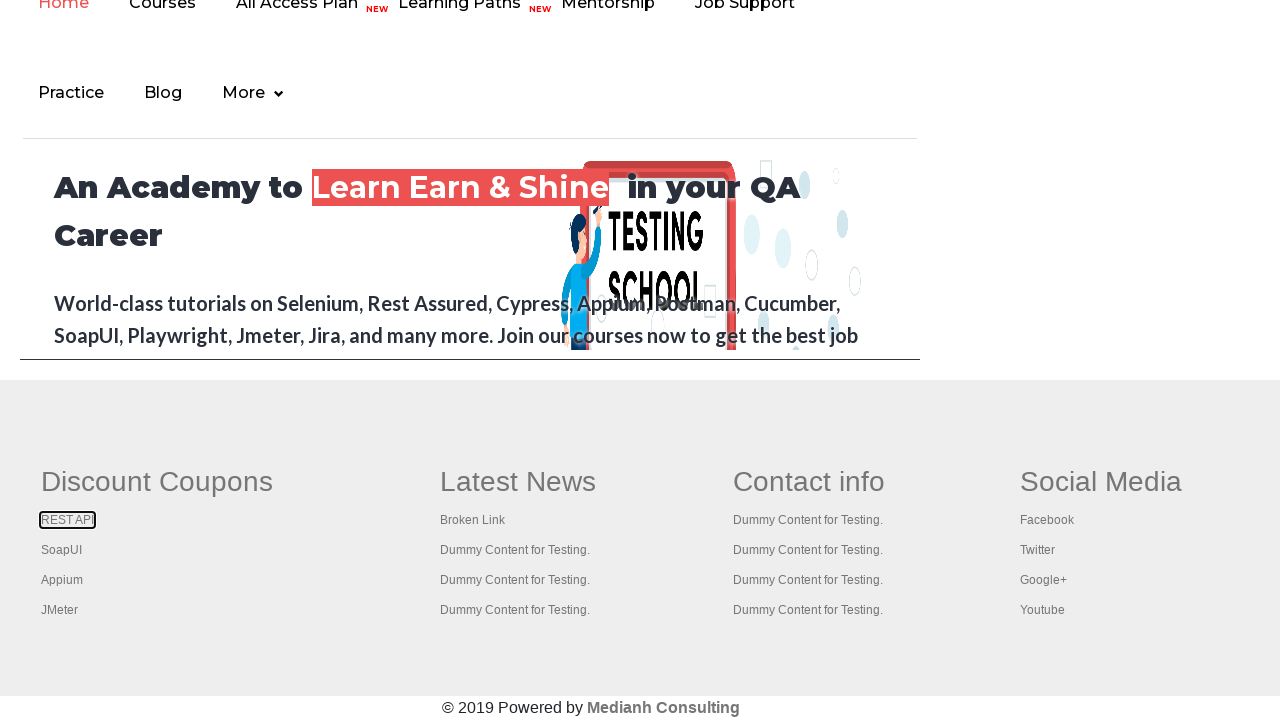

Waited 2 seconds for link 1 to open
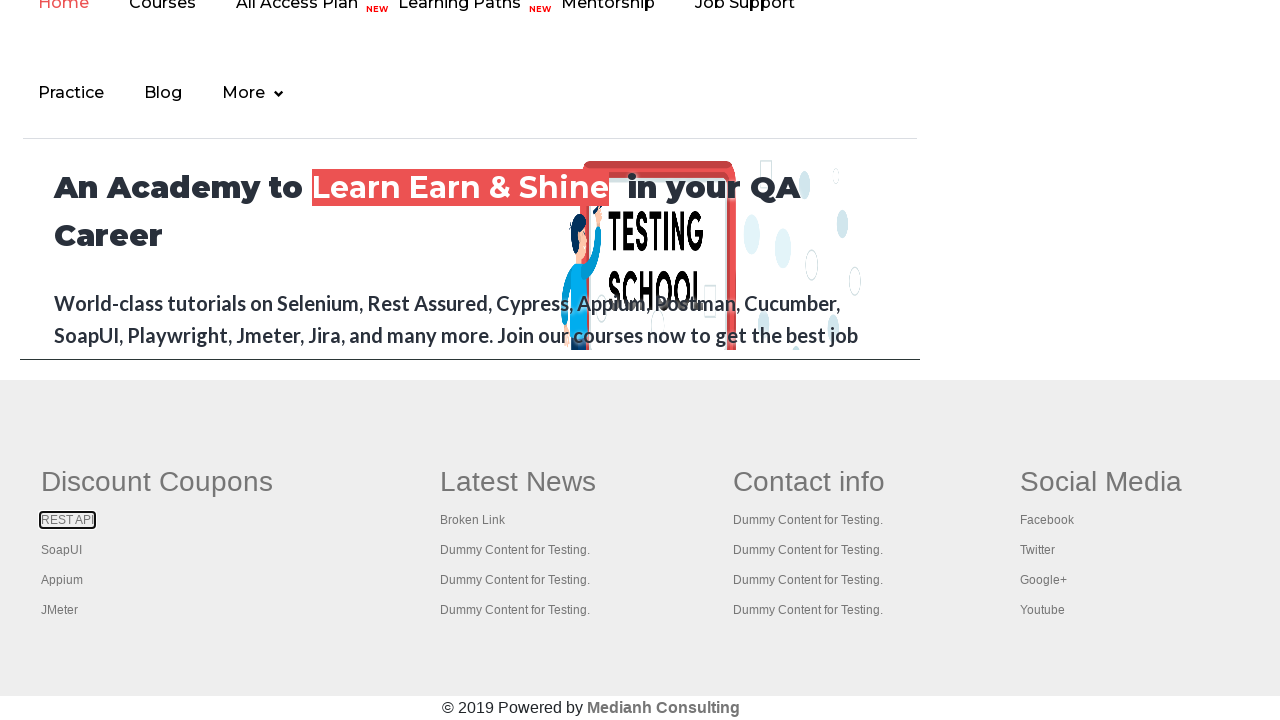

Opened link 2 in a new tab using Ctrl+Enter on #gf-BIG table tbody tr td:first-child ul a >> nth=2
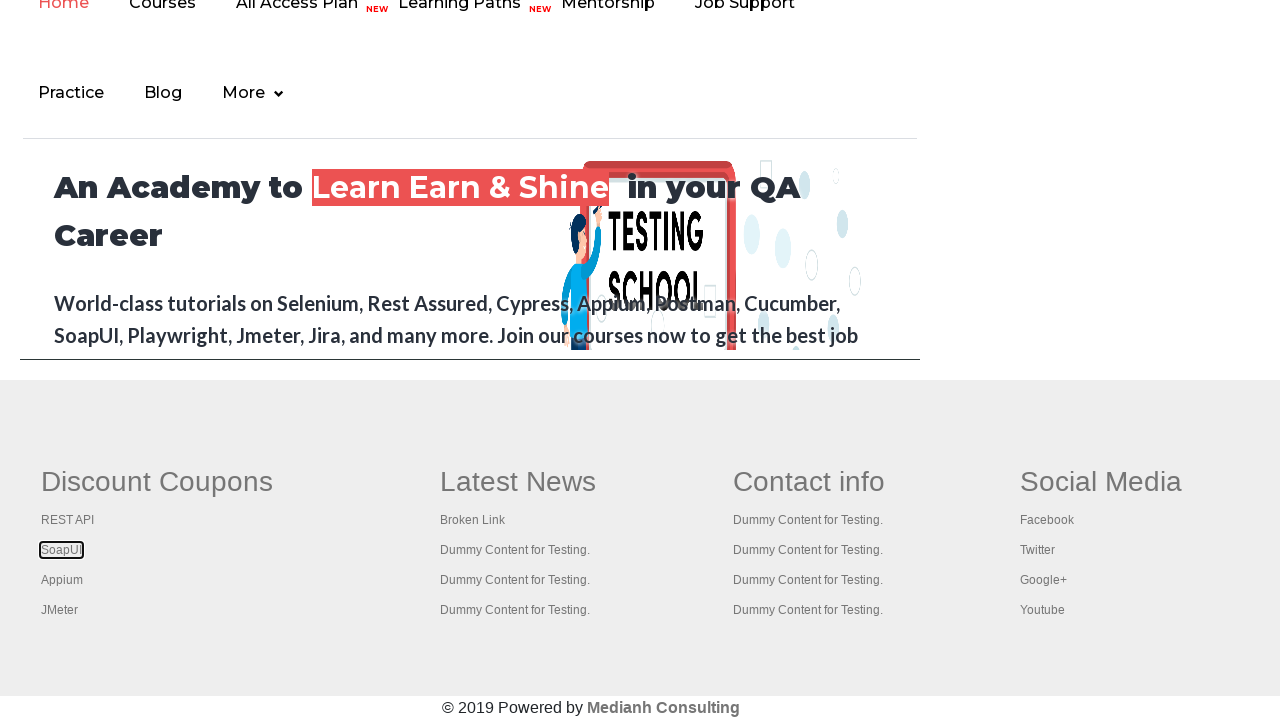

Waited 2 seconds for link 2 to open
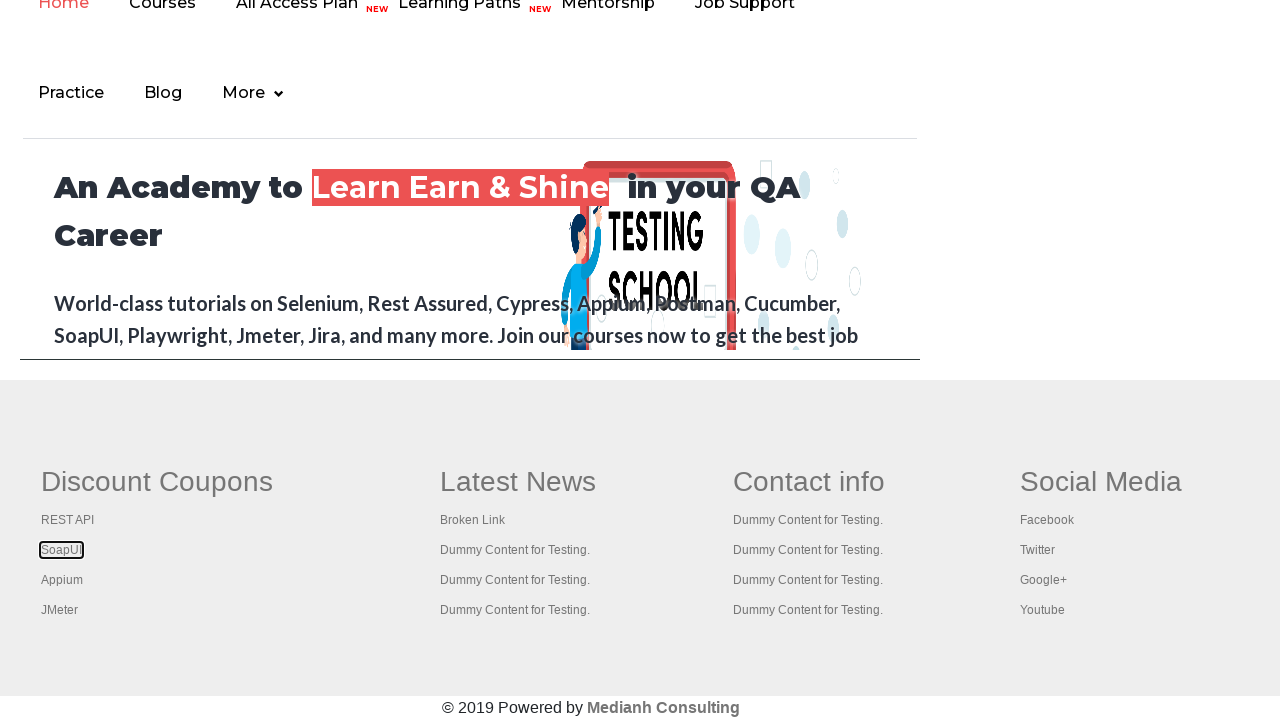

Opened link 3 in a new tab using Ctrl+Enter on #gf-BIG table tbody tr td:first-child ul a >> nth=3
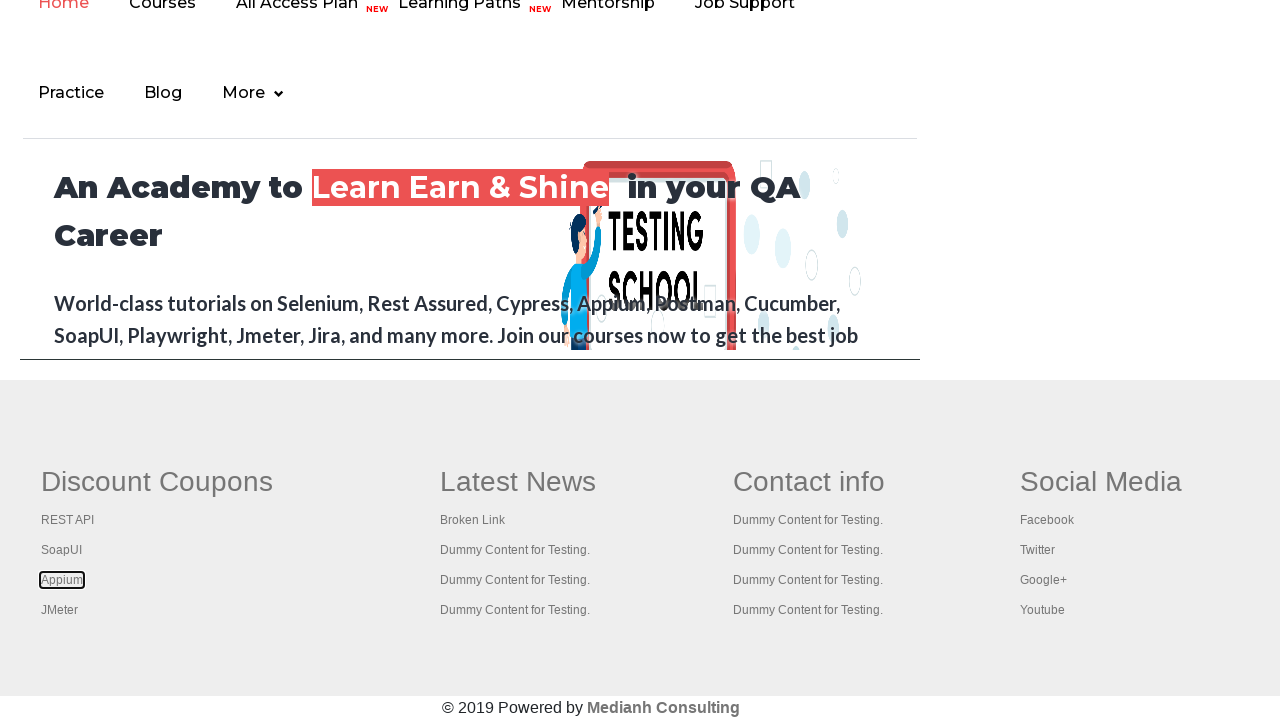

Waited 2 seconds for link 3 to open
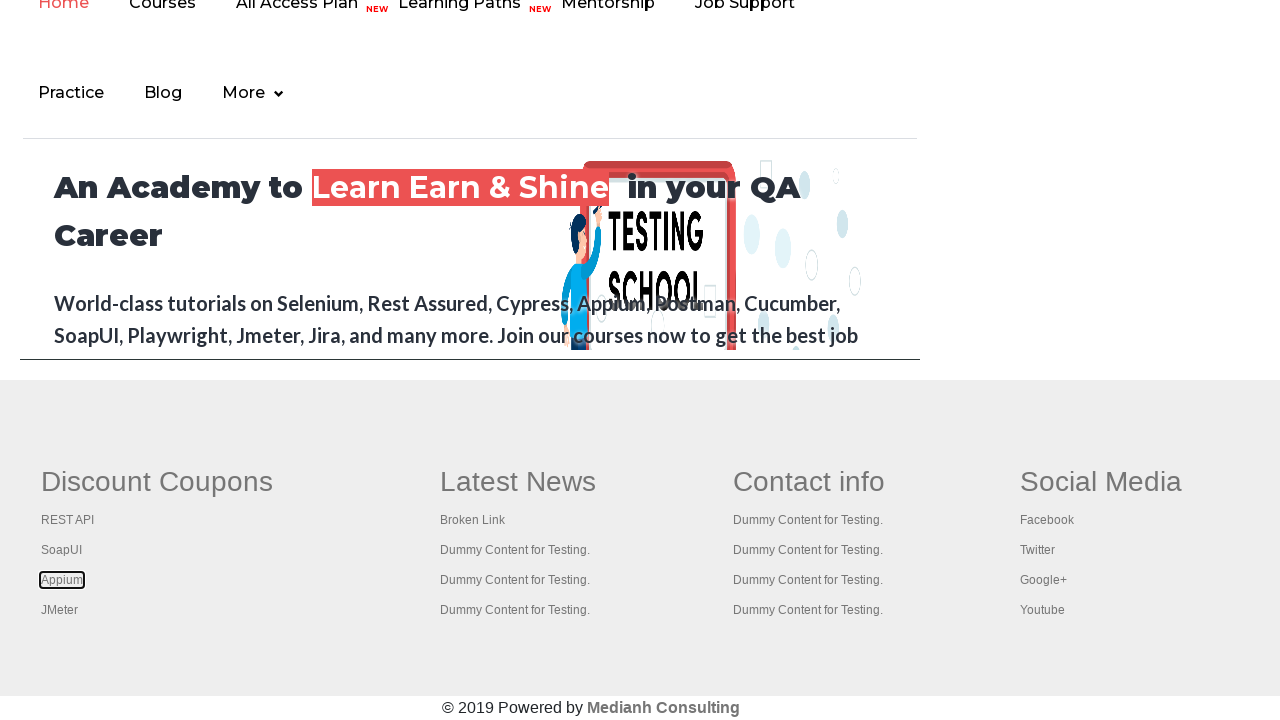

Opened link 4 in a new tab using Ctrl+Enter on #gf-BIG table tbody tr td:first-child ul a >> nth=4
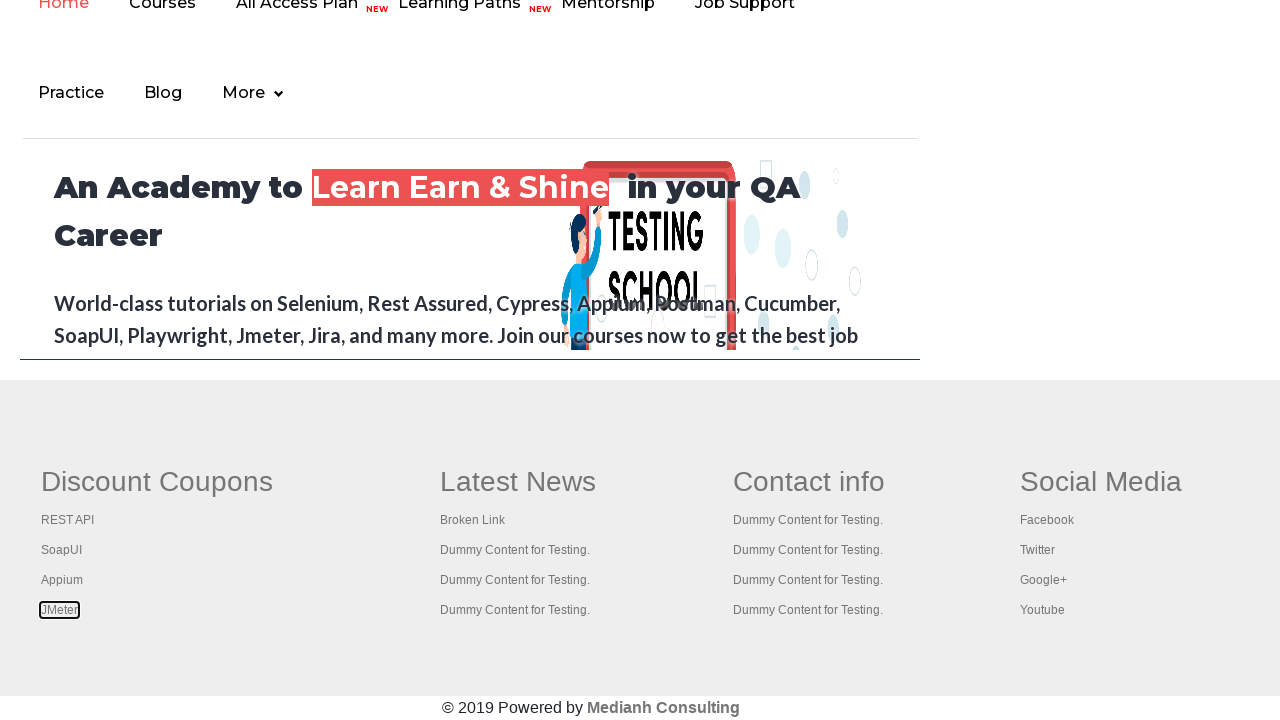

Waited 2 seconds for link 4 to open
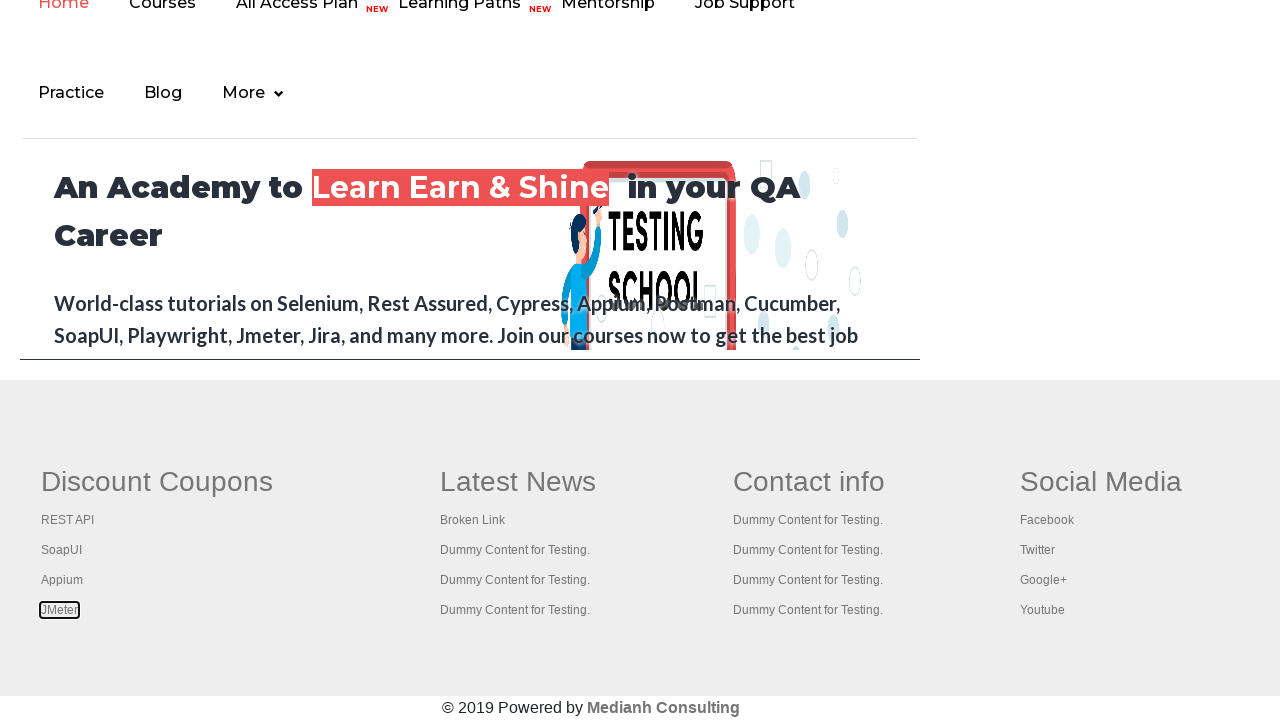

Retrieved all open browser tabs/pages (5 total)
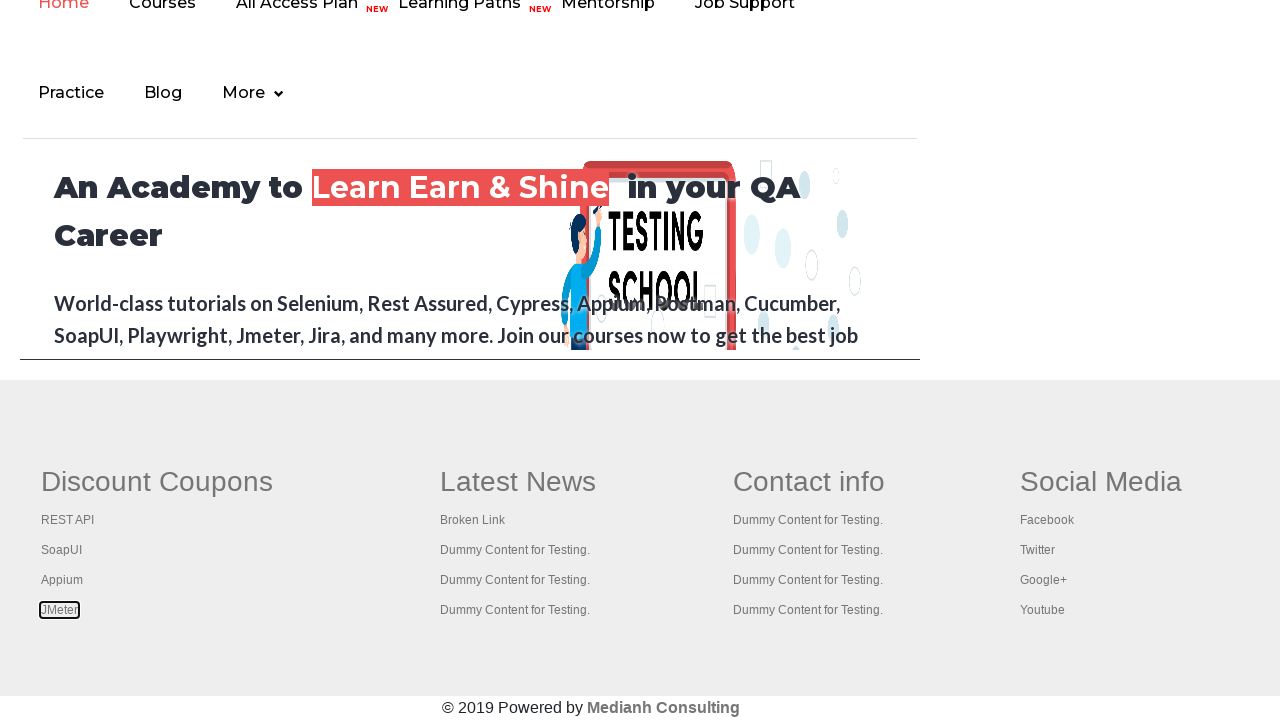

Switched to tab 1 and brought it to front
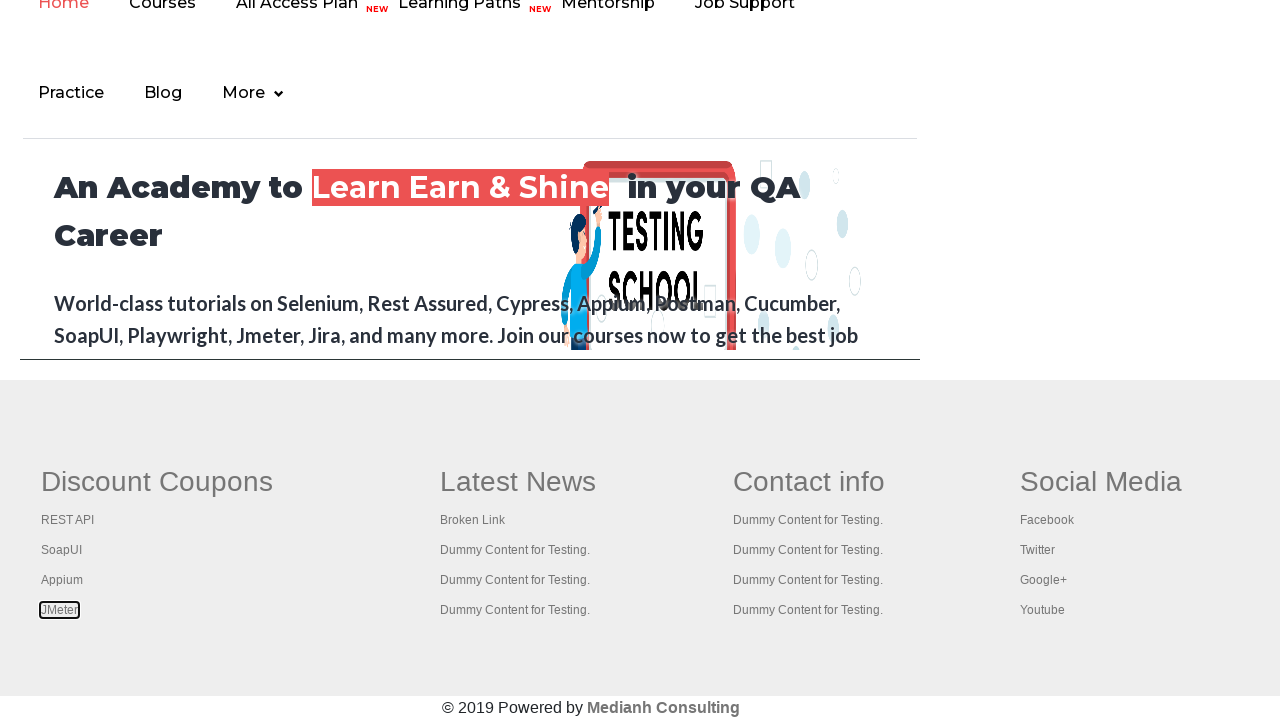

Waited for tab 1 to reach domcontentloaded state
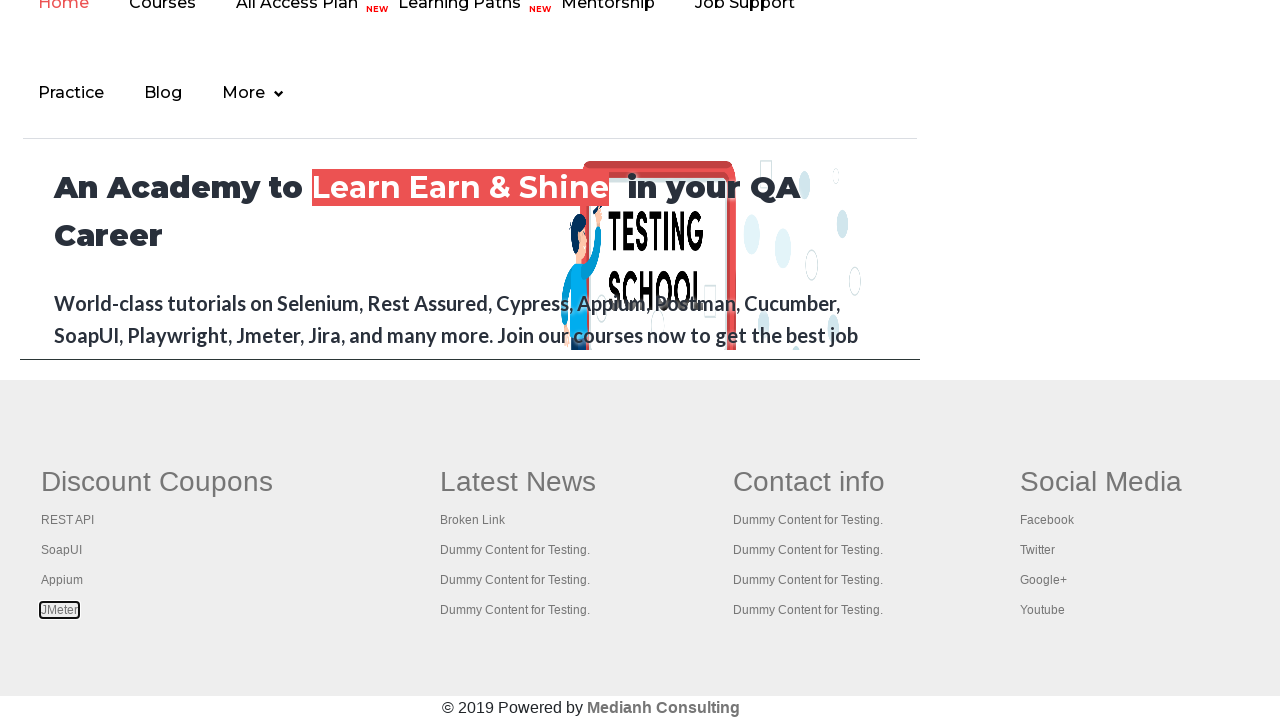

Switched to tab 2 and brought it to front
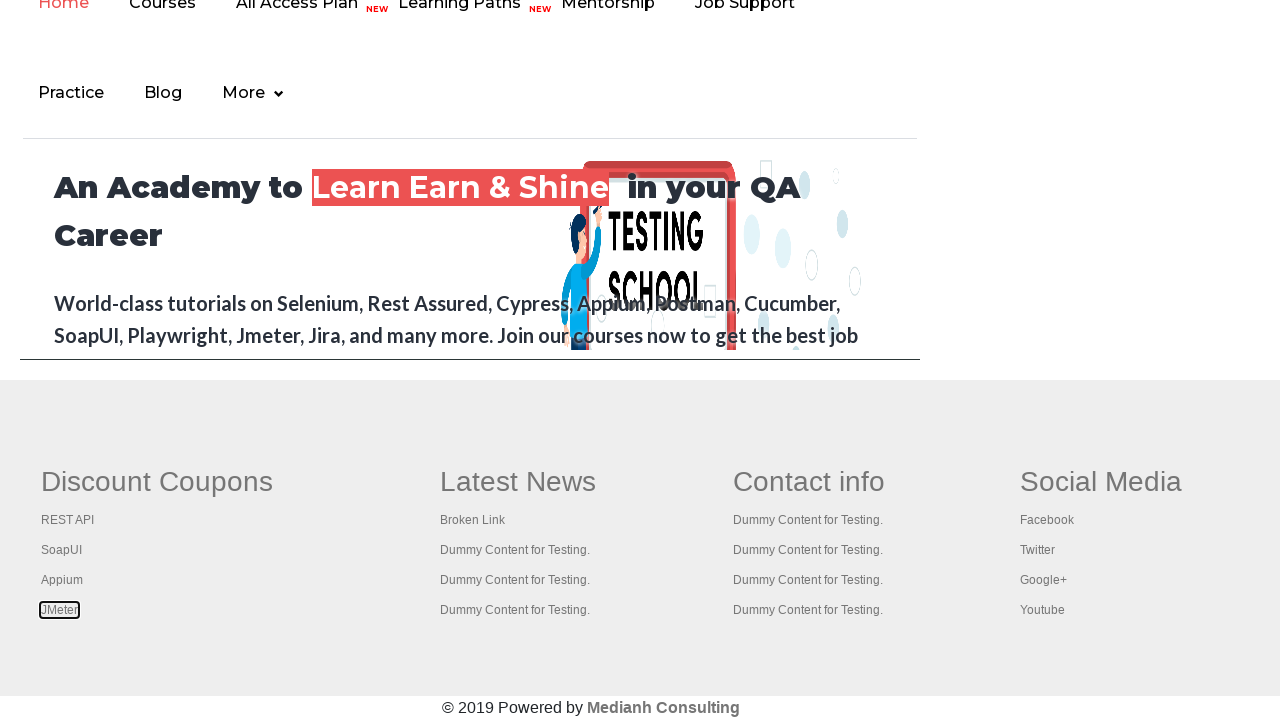

Waited for tab 2 to reach domcontentloaded state
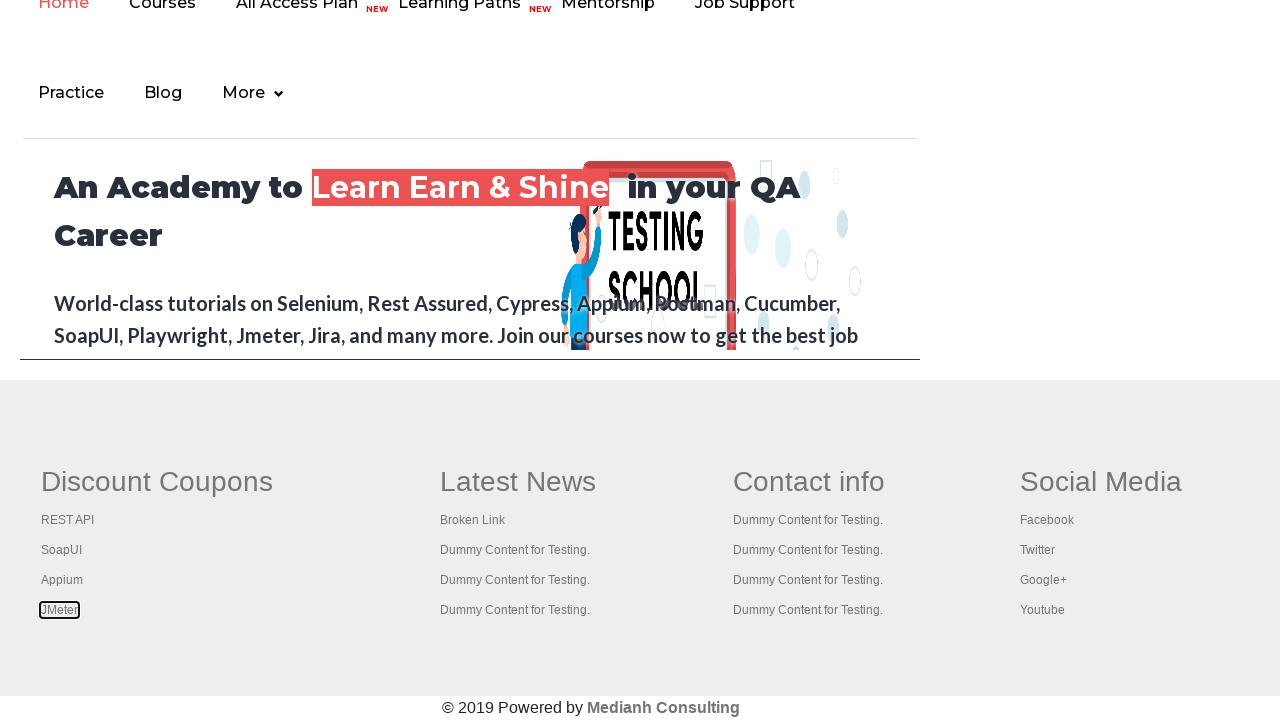

Switched to tab 3 and brought it to front
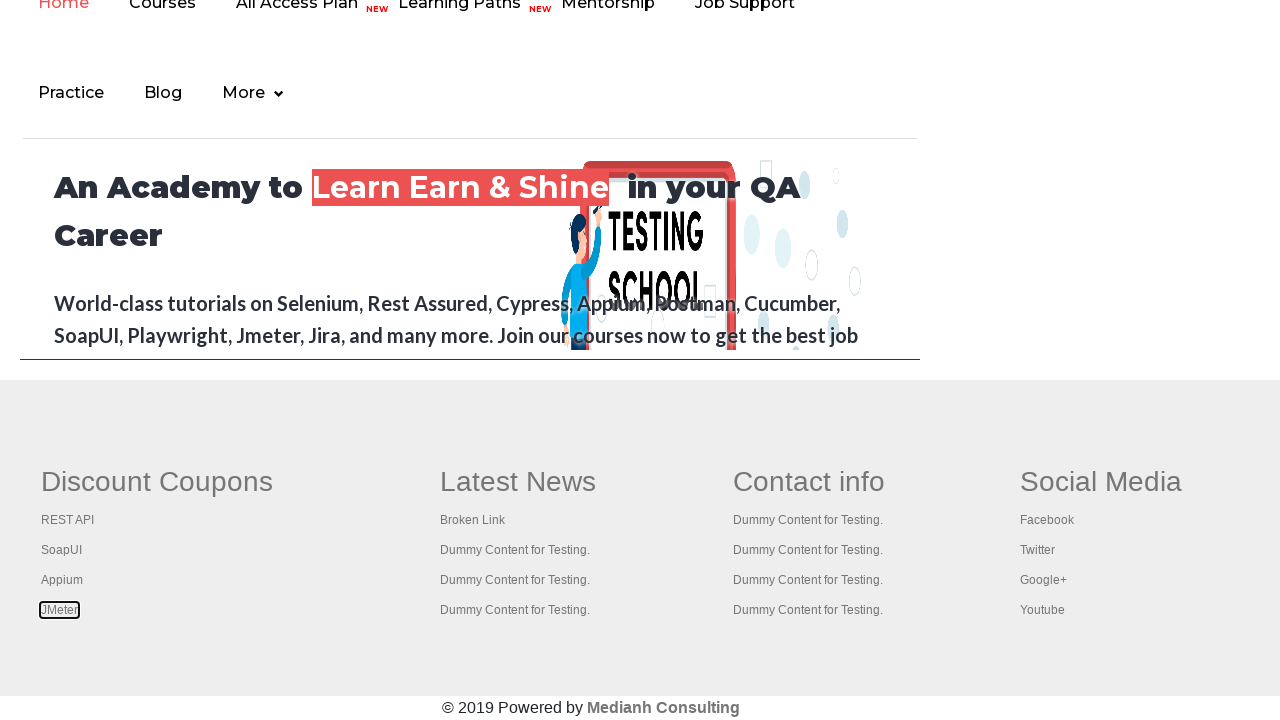

Waited for tab 3 to reach domcontentloaded state
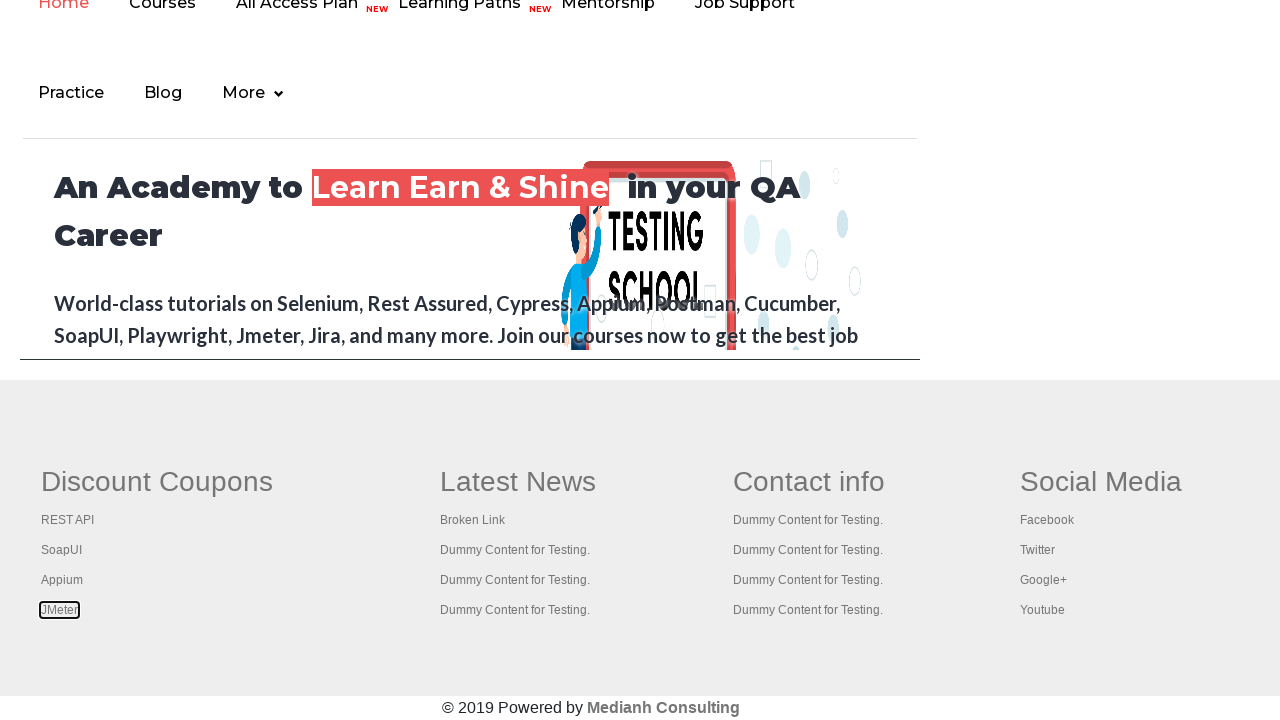

Switched to tab 4 and brought it to front
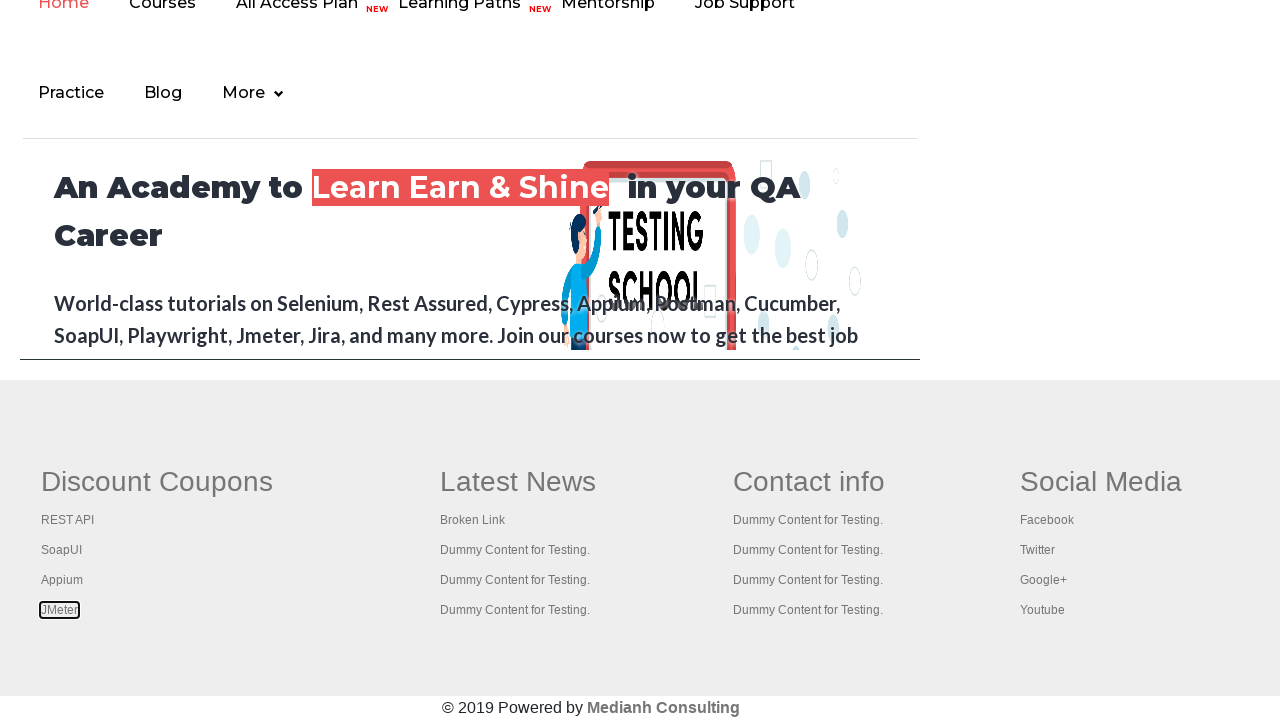

Waited for tab 4 to reach domcontentloaded state
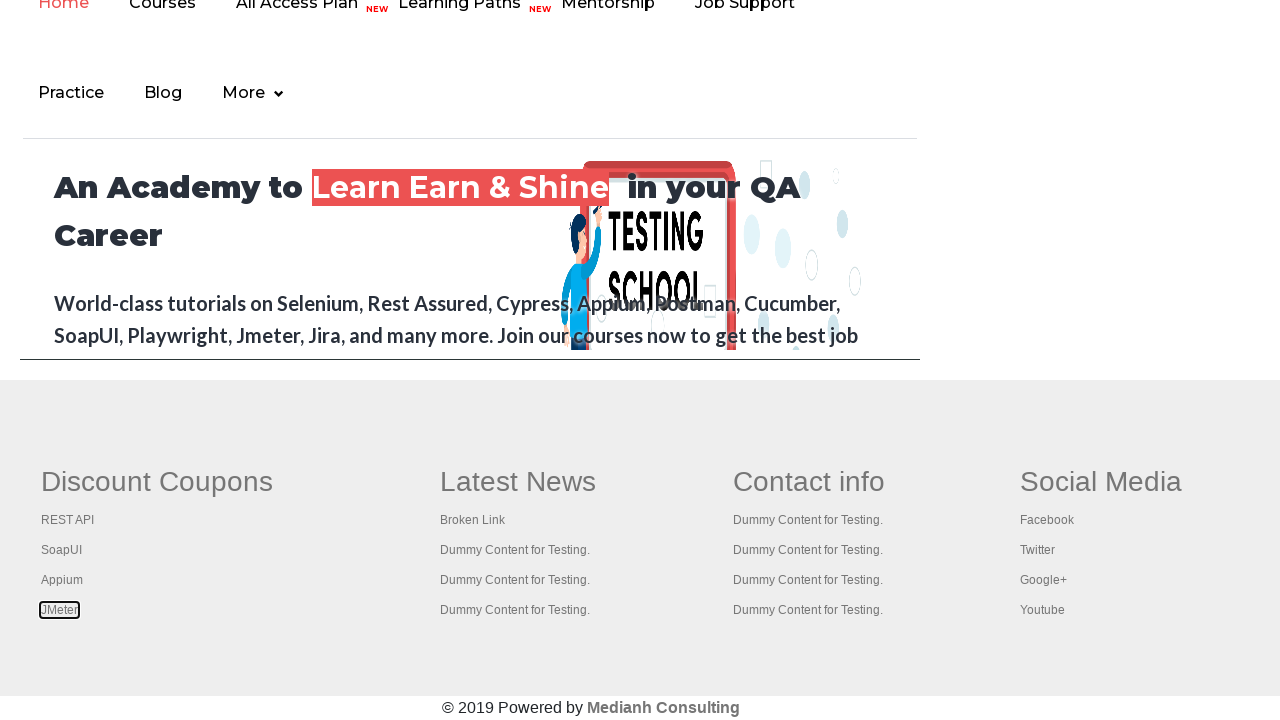

Switched to tab 5 and brought it to front
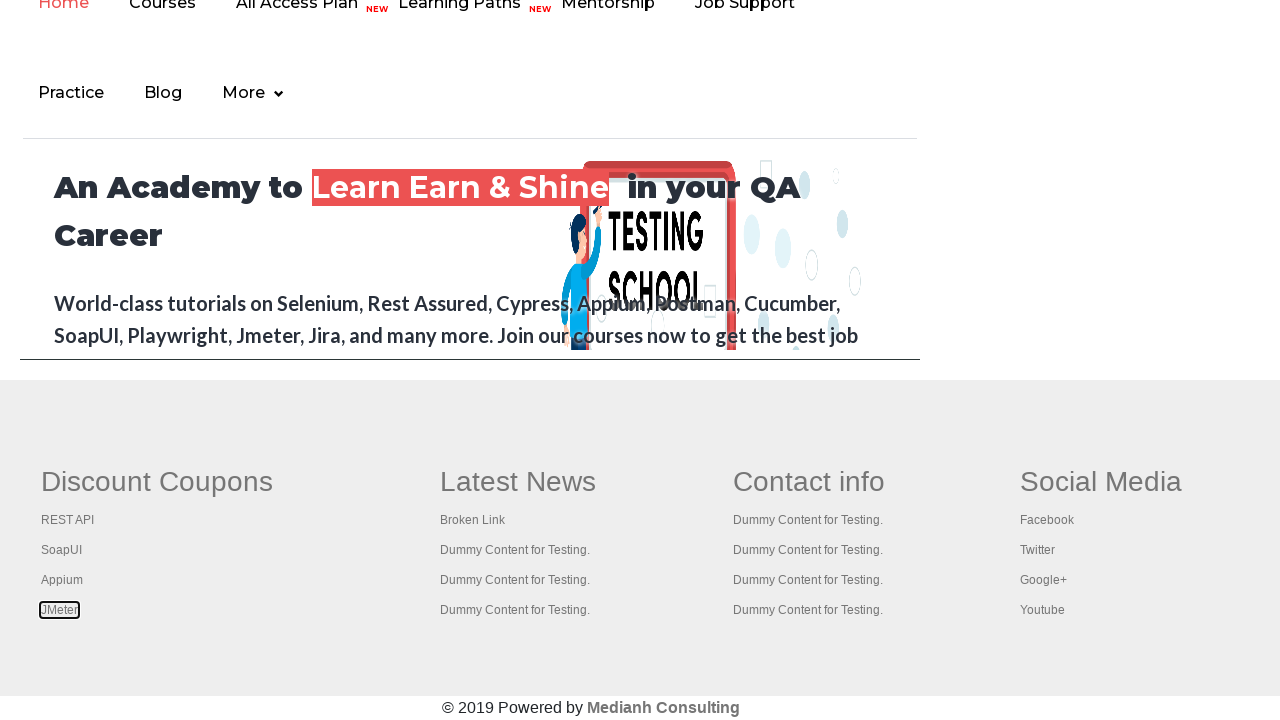

Waited for tab 5 to reach domcontentloaded state
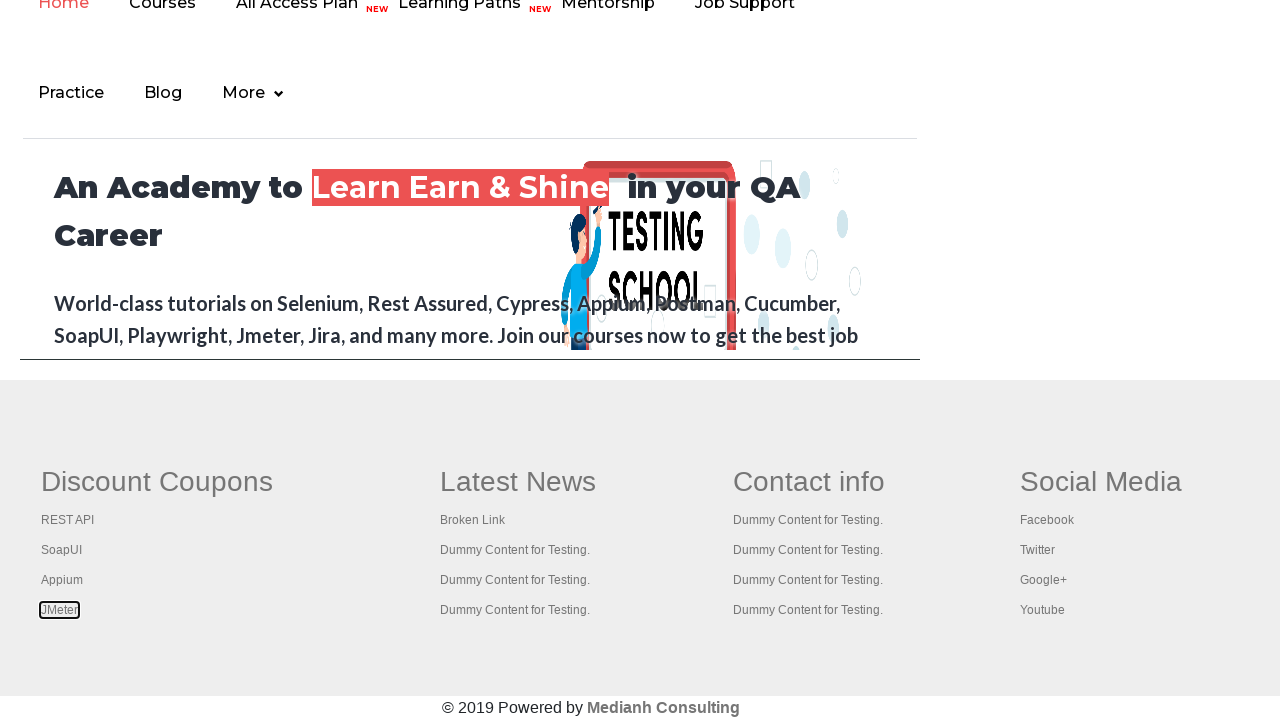

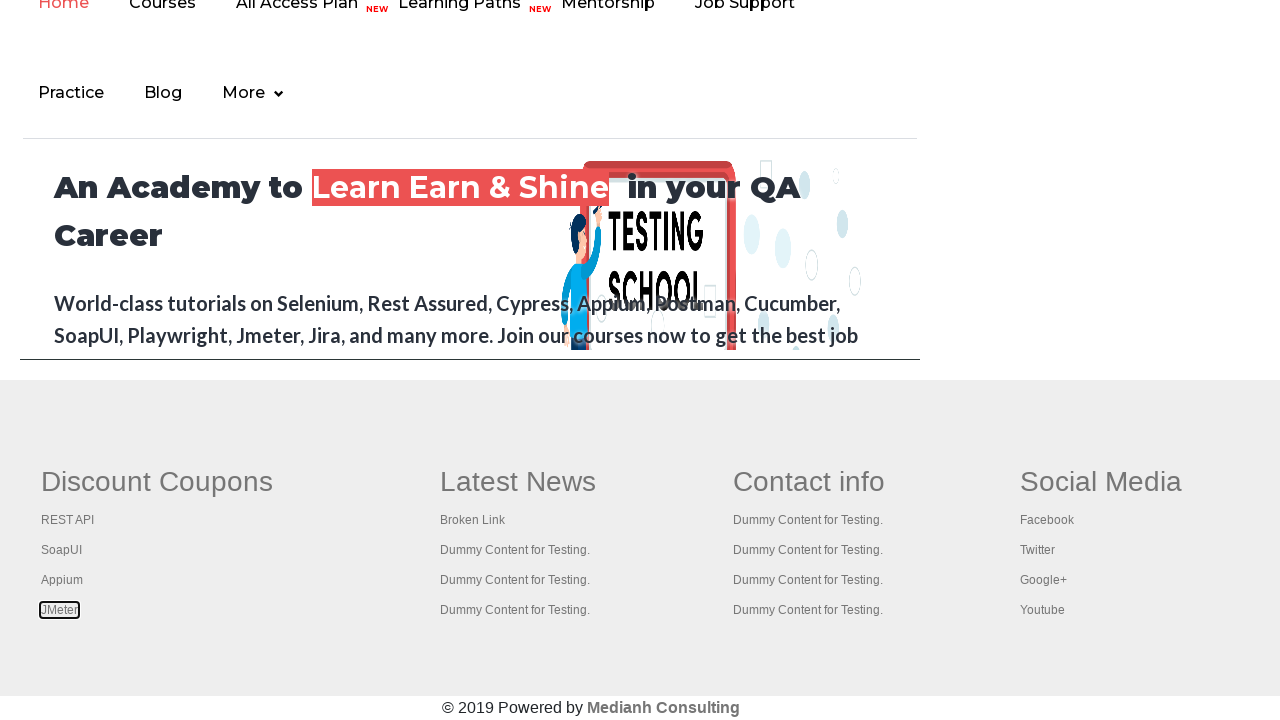